Tests explicit wait functionality by waiting for a button to become clickable, clicking it, and verifying a success message appears on the page.

Starting URL: http://suninjuly.github.io/wait2.html

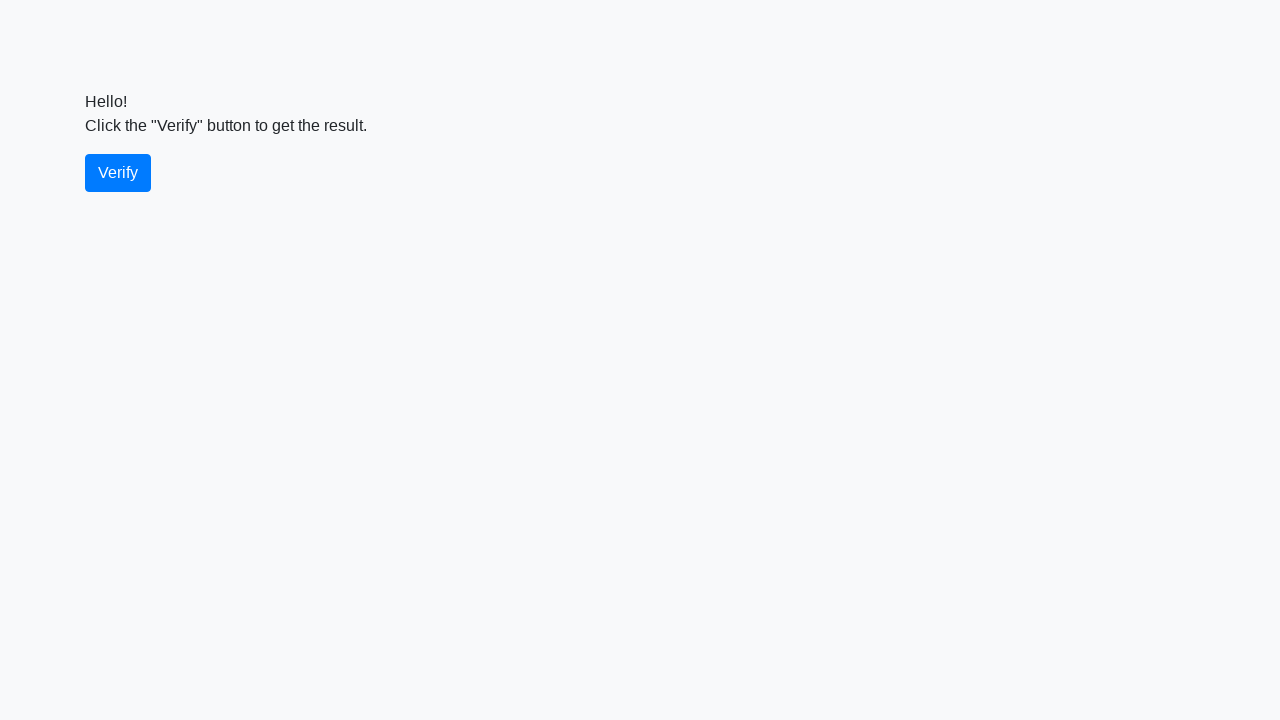

Waited for verify button to become visible
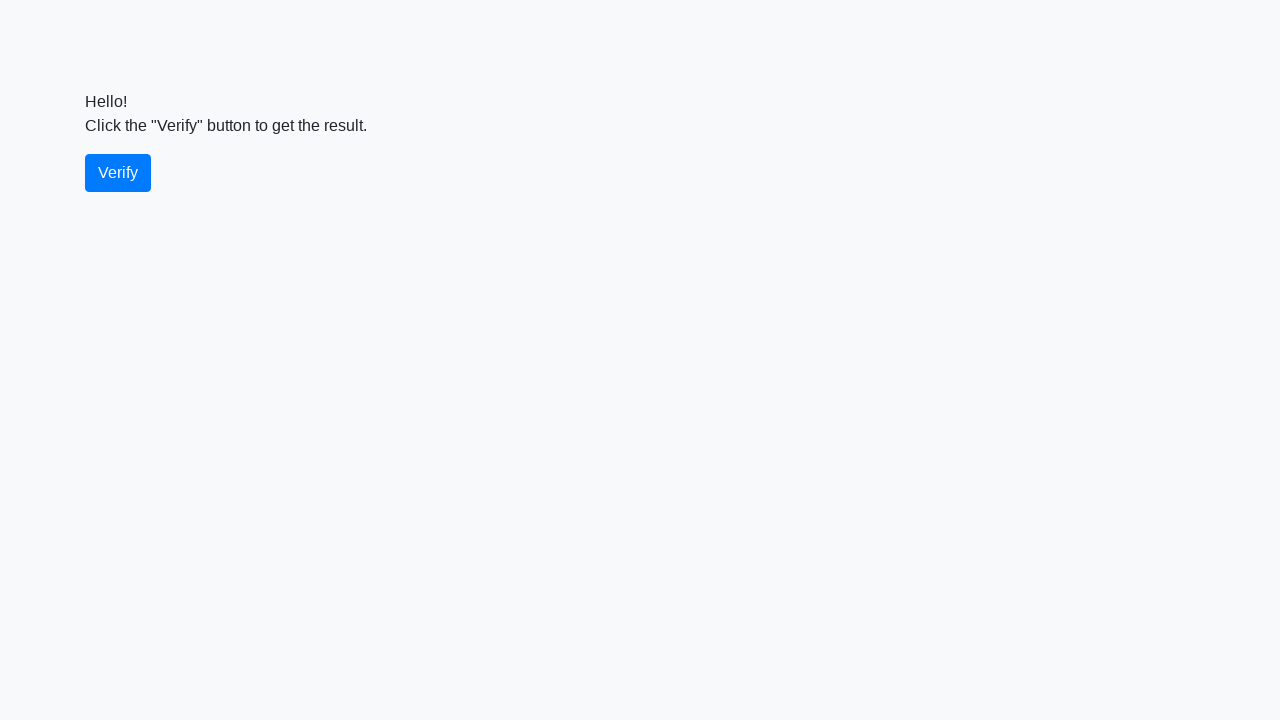

Clicked the verify button at (118, 173) on #verify
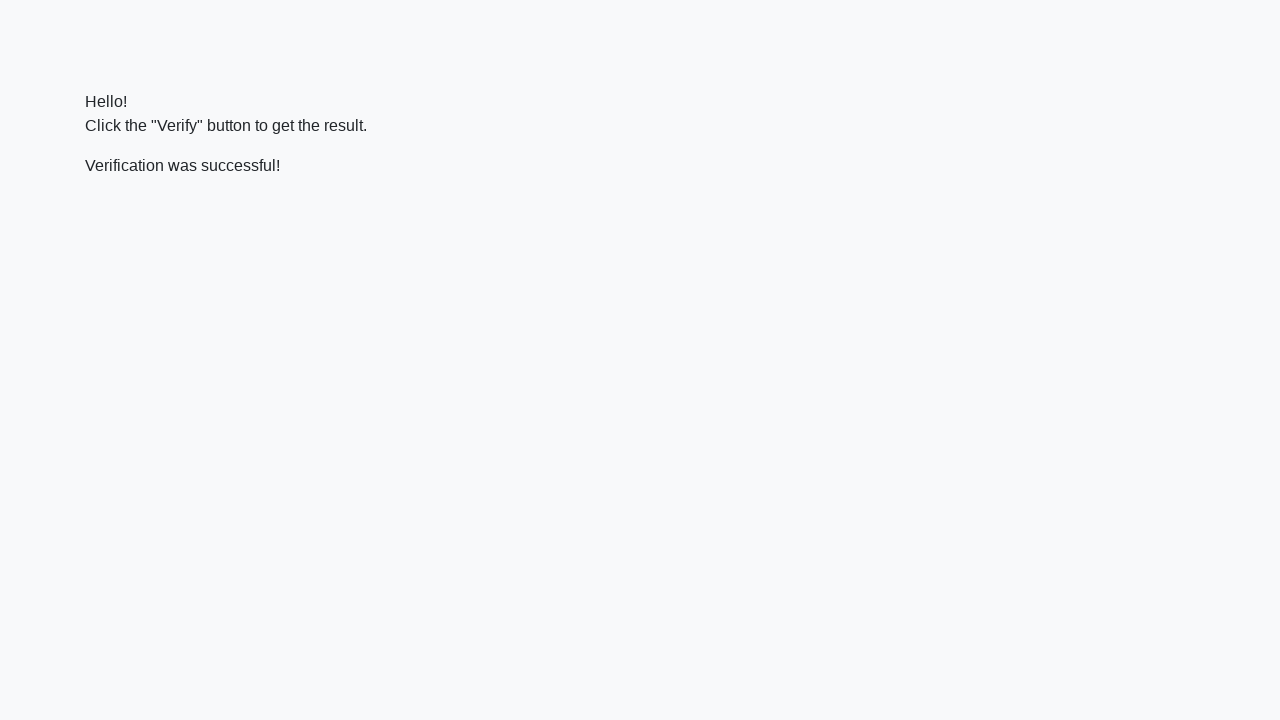

Waited for success message to appear
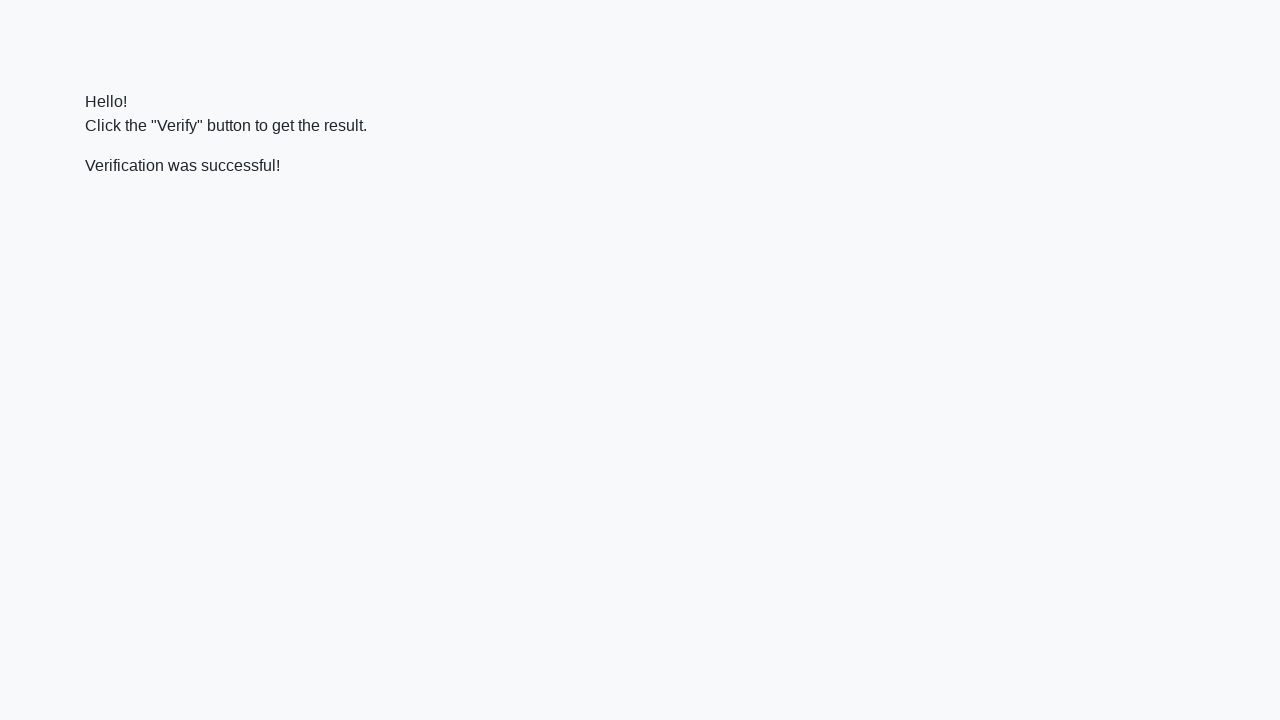

Located the success message element
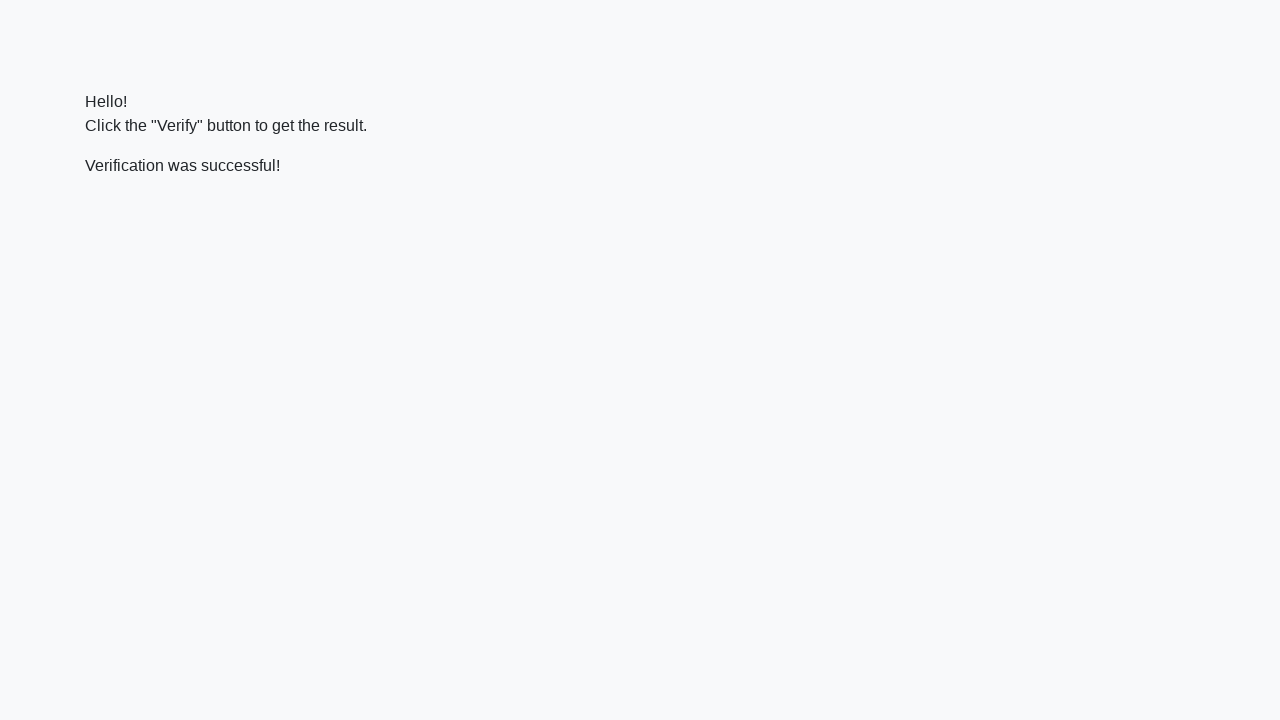

Verified that success message contains 'successful'
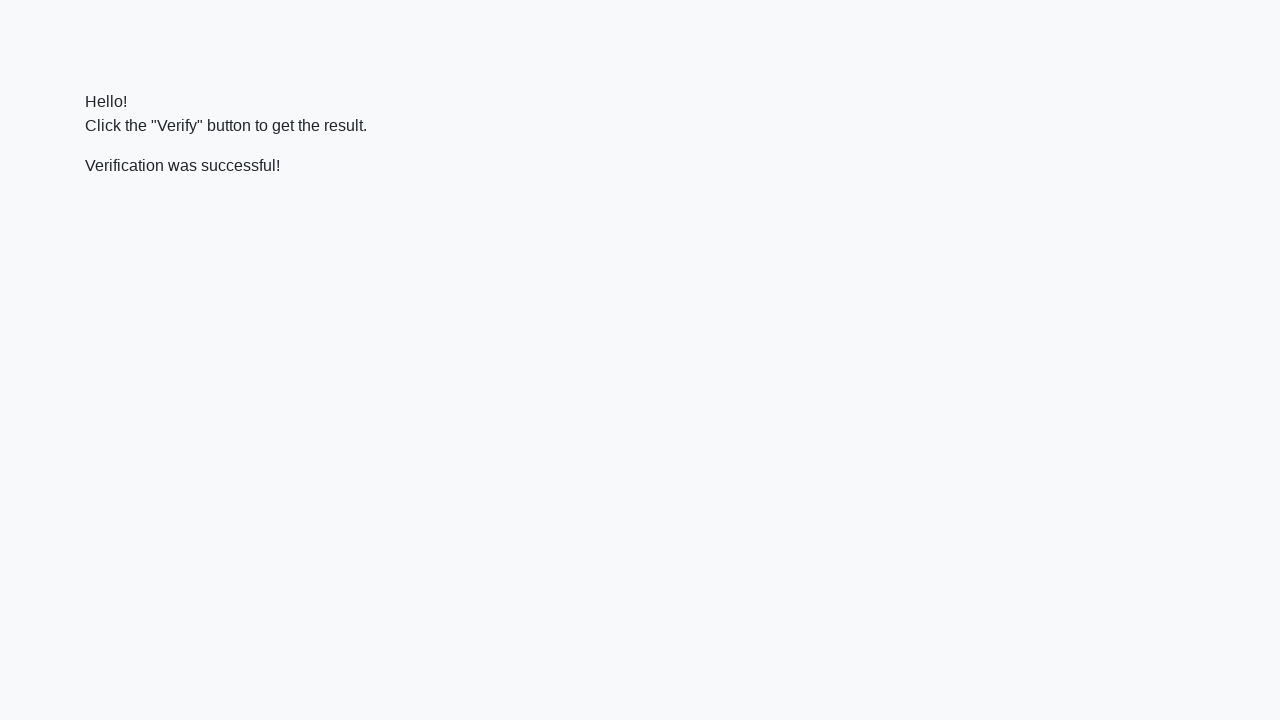

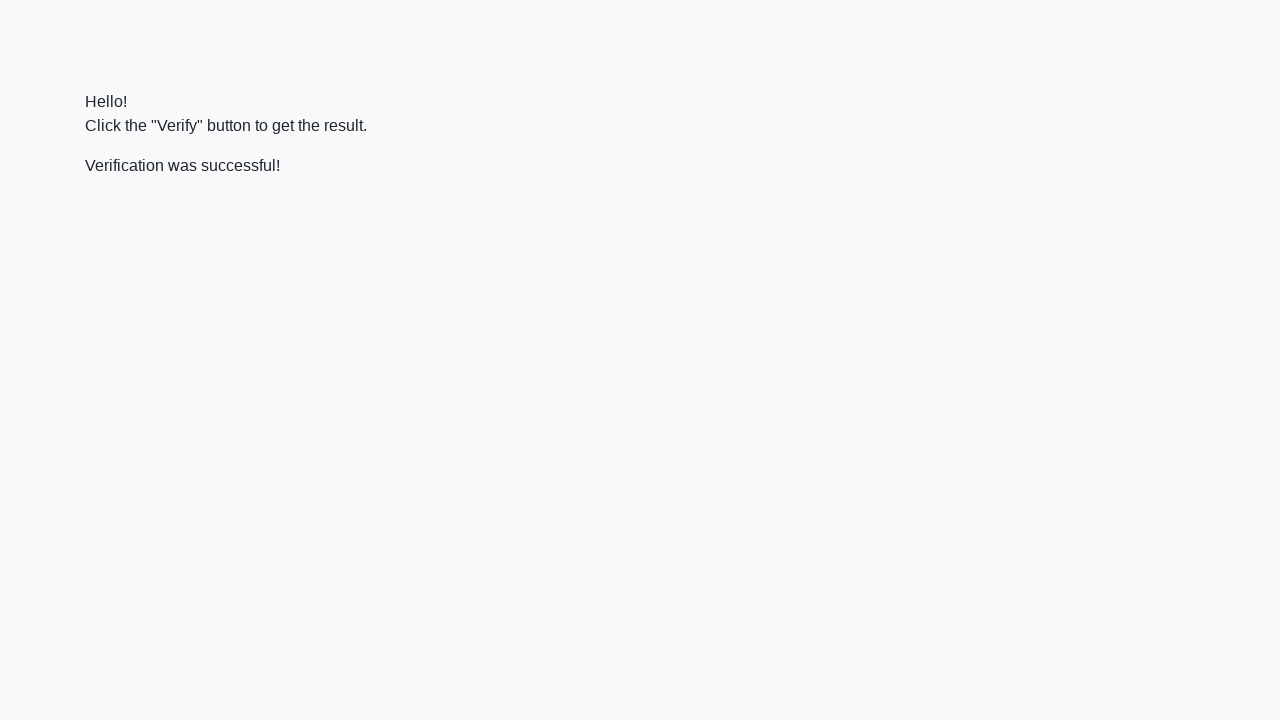